Tests marking individual items as complete by checking their checkboxes

Starting URL: https://demo.playwright.dev/todomvc

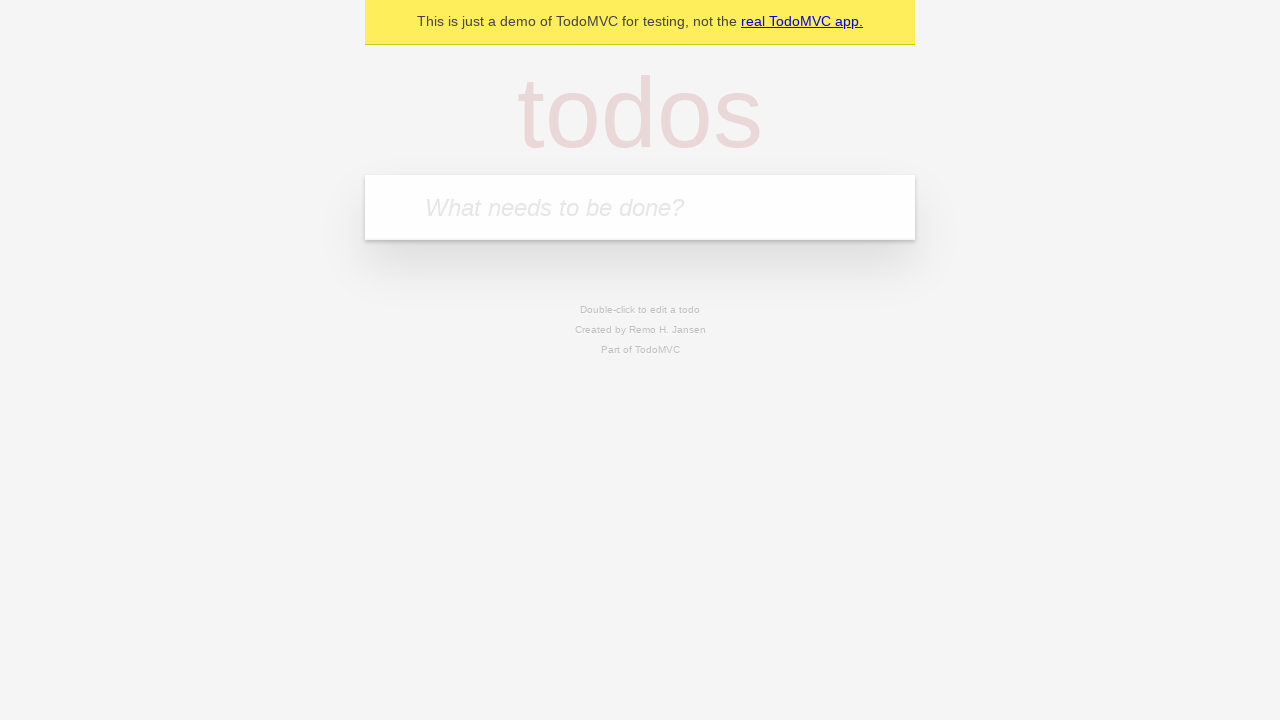

Filled todo input with 'buy some cheese' on internal:attr=[placeholder="What needs to be done?"i]
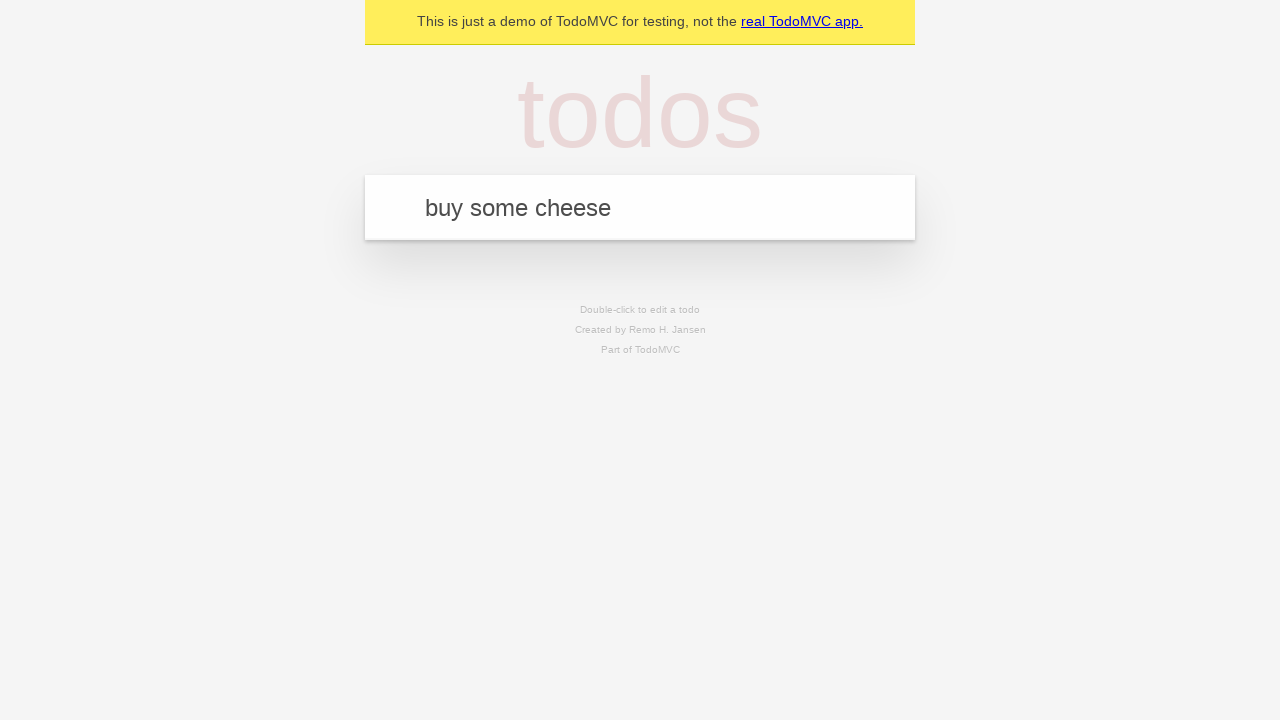

Pressed Enter to add 'buy some cheese' to todo list on internal:attr=[placeholder="What needs to be done?"i]
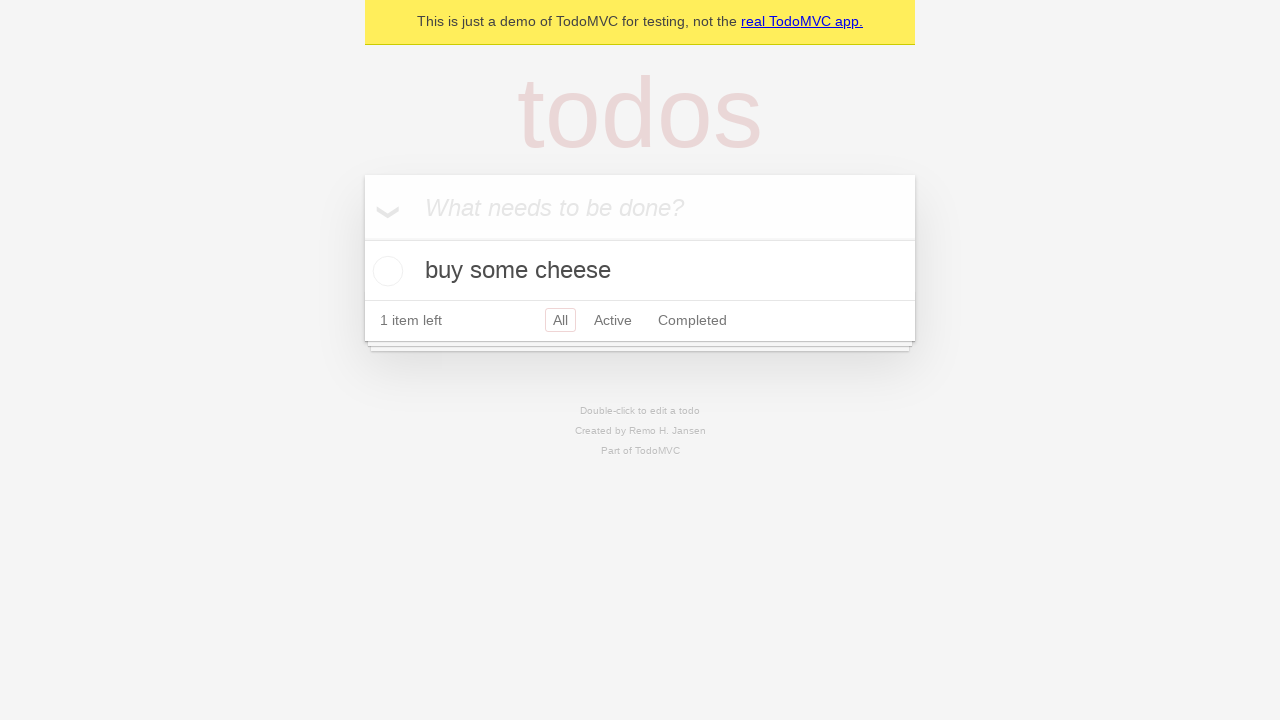

Filled todo input with 'feed the cat' on internal:attr=[placeholder="What needs to be done?"i]
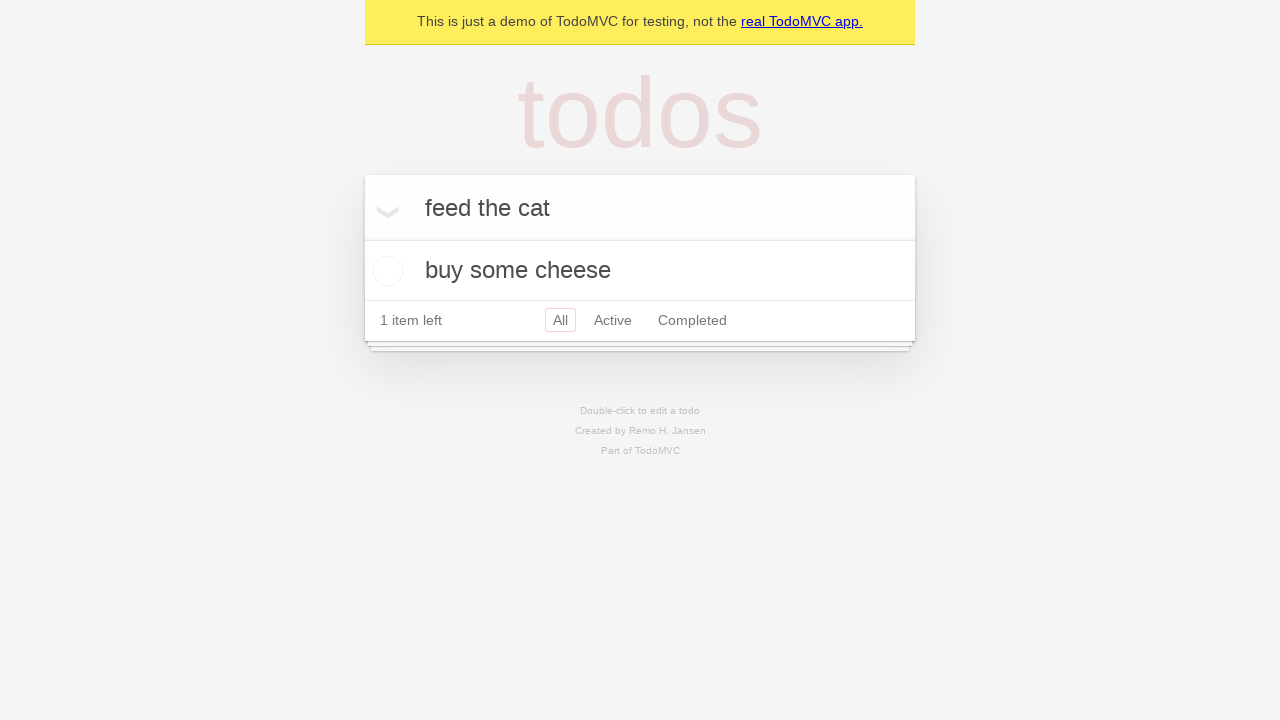

Pressed Enter to add 'feed the cat' to todo list on internal:attr=[placeholder="What needs to be done?"i]
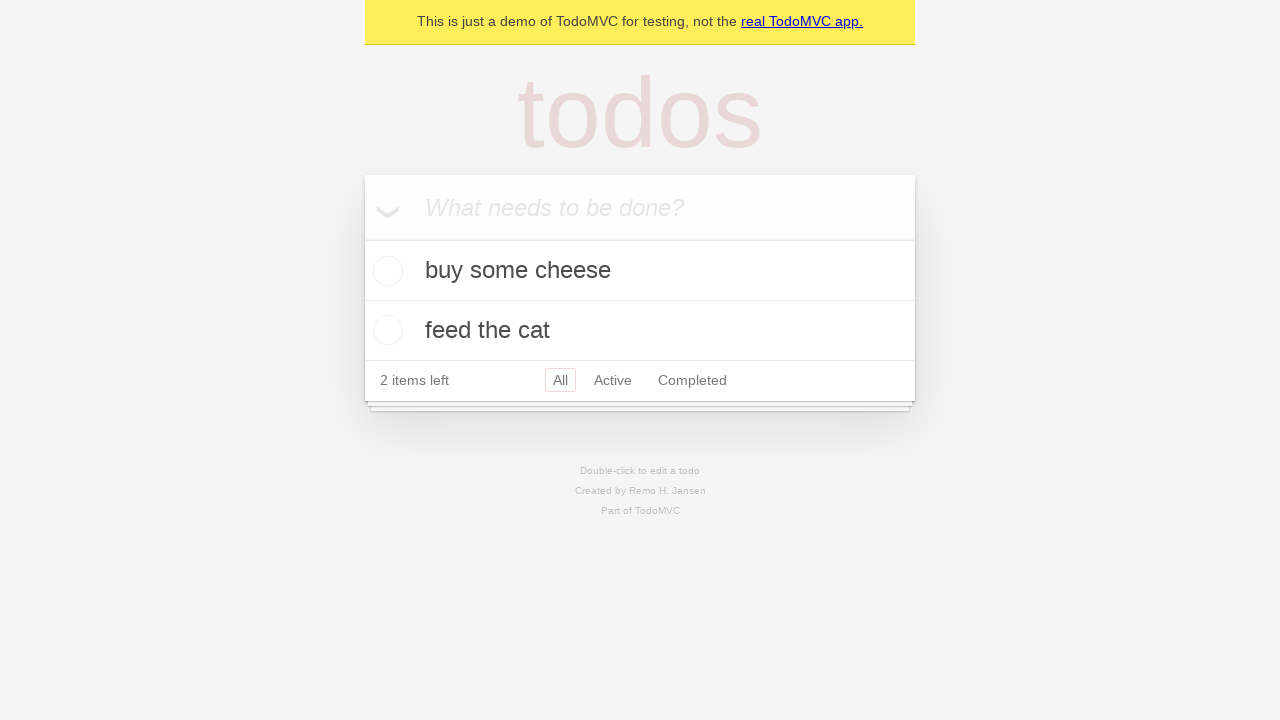

Waited for both todo items to appear
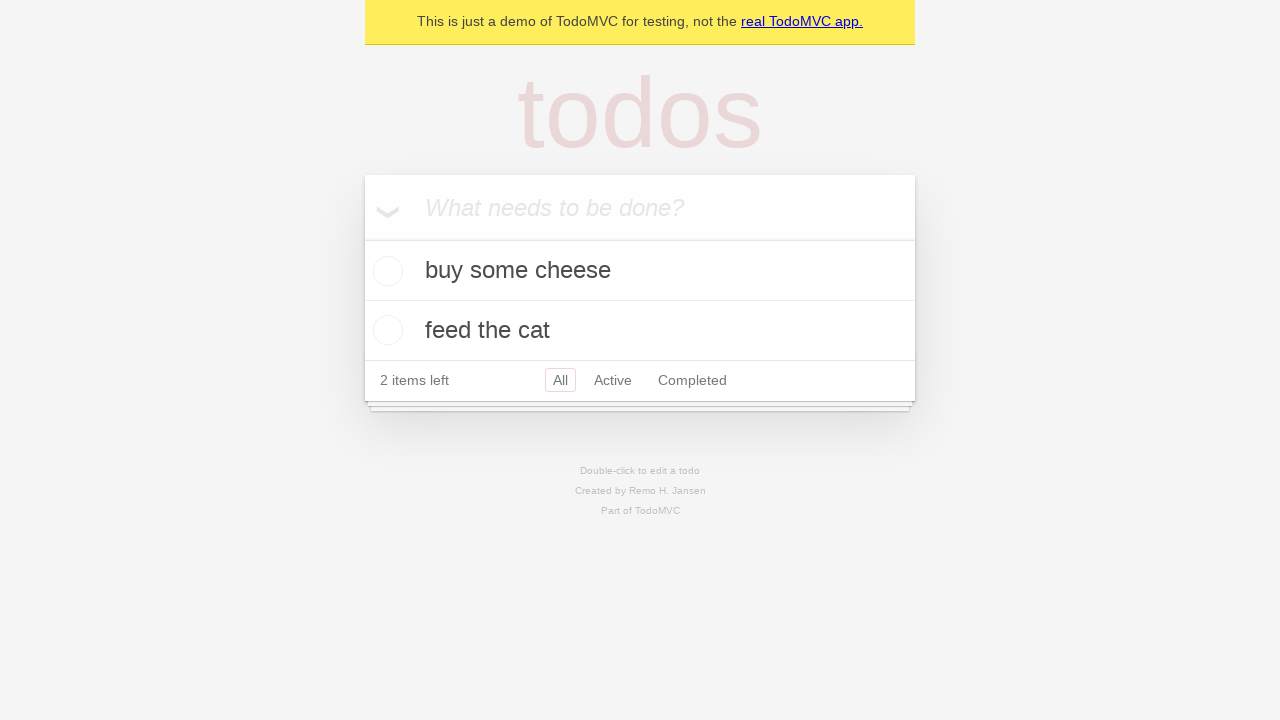

Checked the checkbox for the first todo item 'buy some cheese' at (385, 271) on internal:testid=[data-testid="todo-item"s] >> nth=0 >> internal:role=checkbox
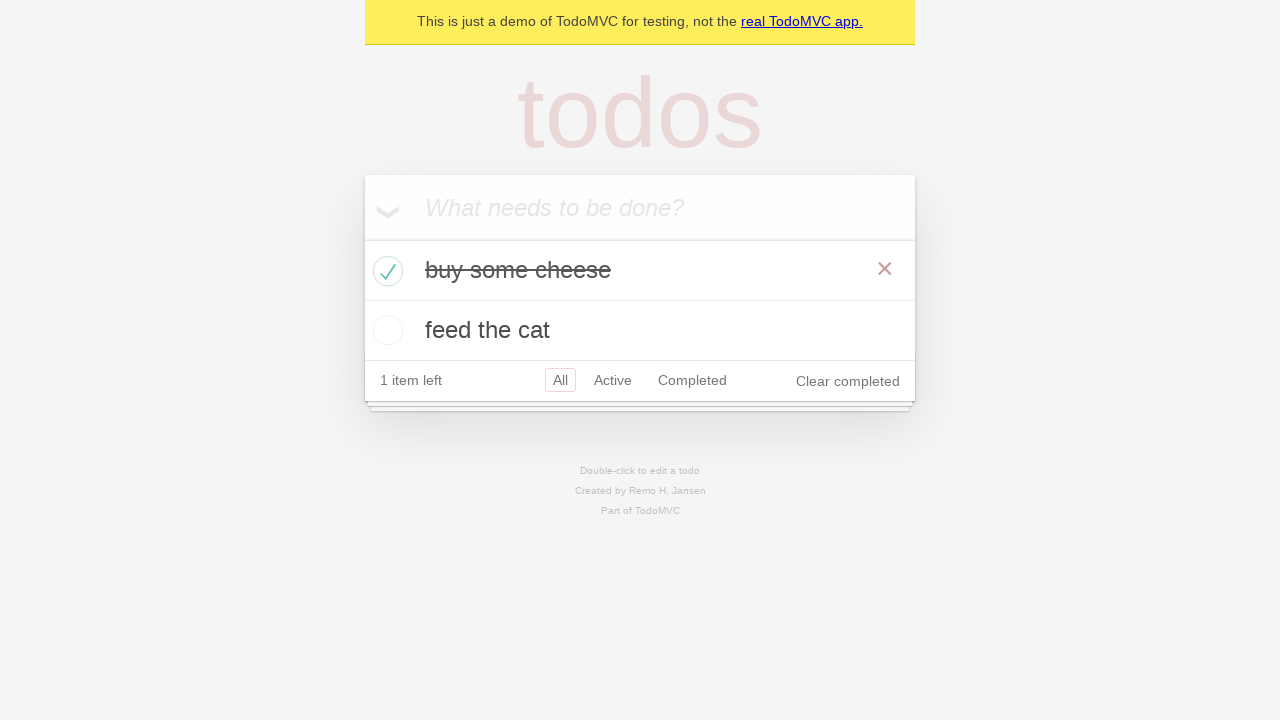

Checked the checkbox for the second todo item 'feed the cat' at (385, 330) on internal:testid=[data-testid="todo-item"s] >> nth=1 >> internal:role=checkbox
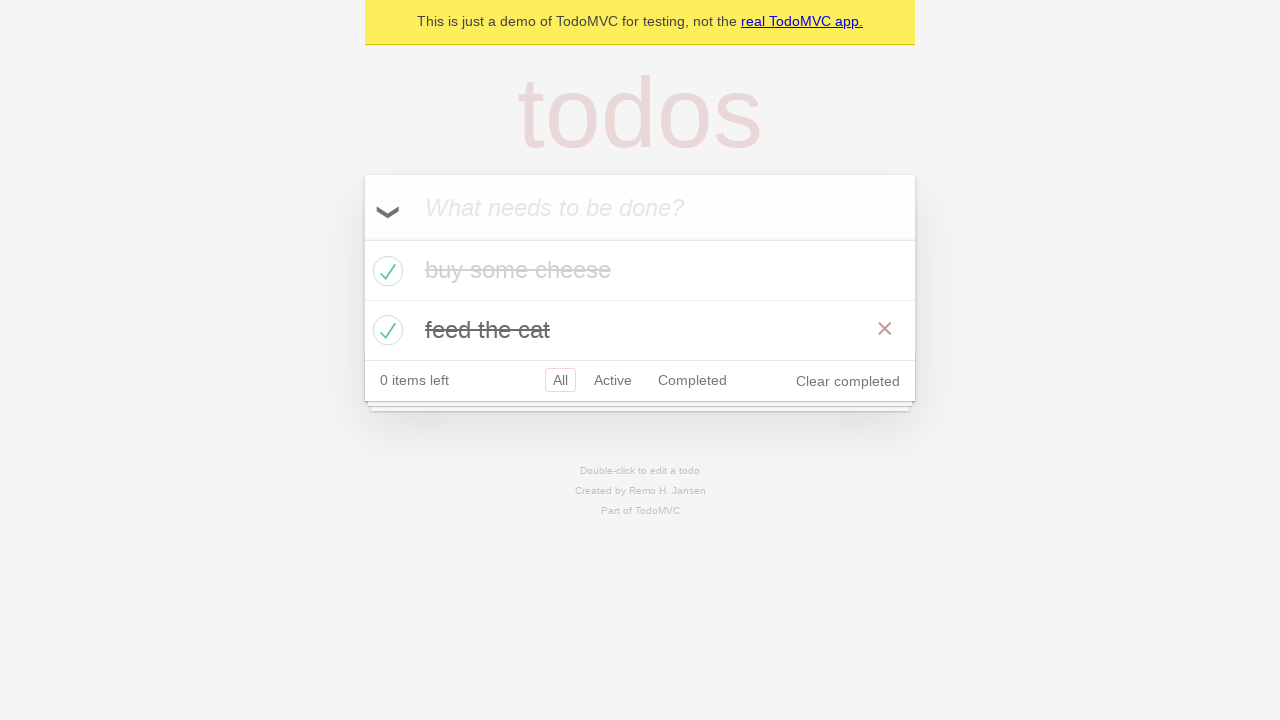

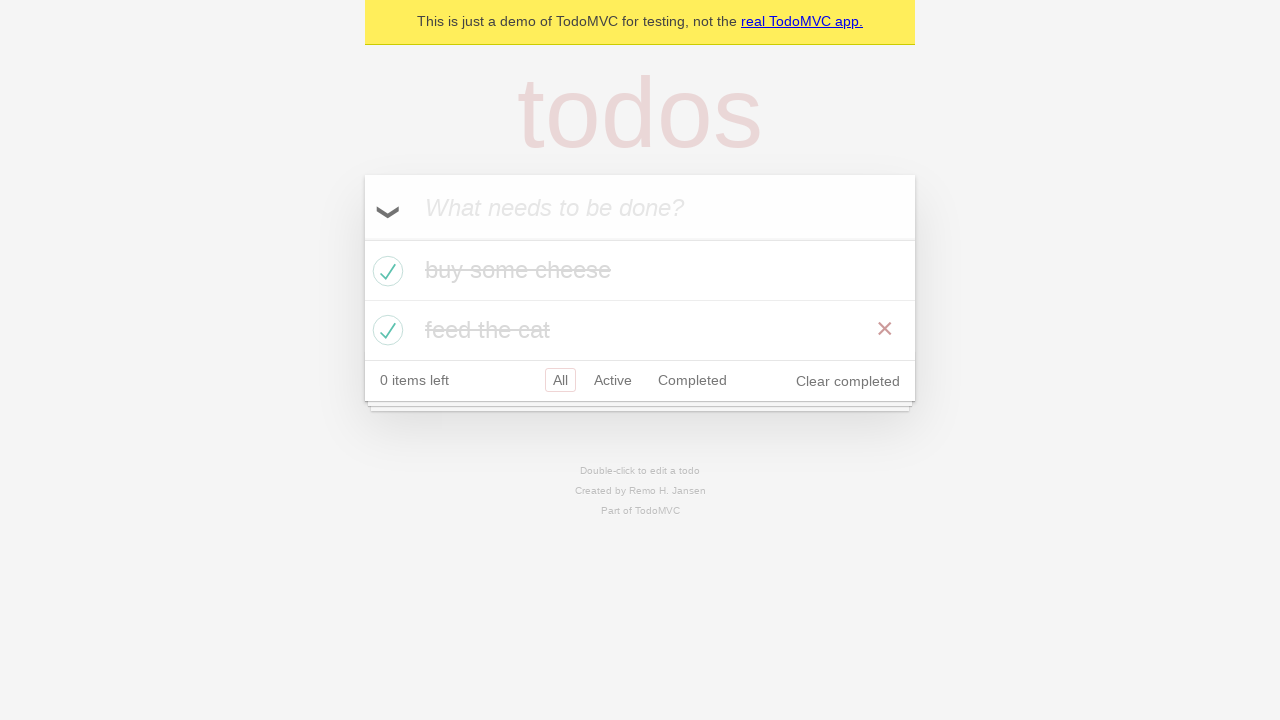